Tests login with username filled but empty password, verifies password required error message

Starting URL: https://www.saucedemo.com/

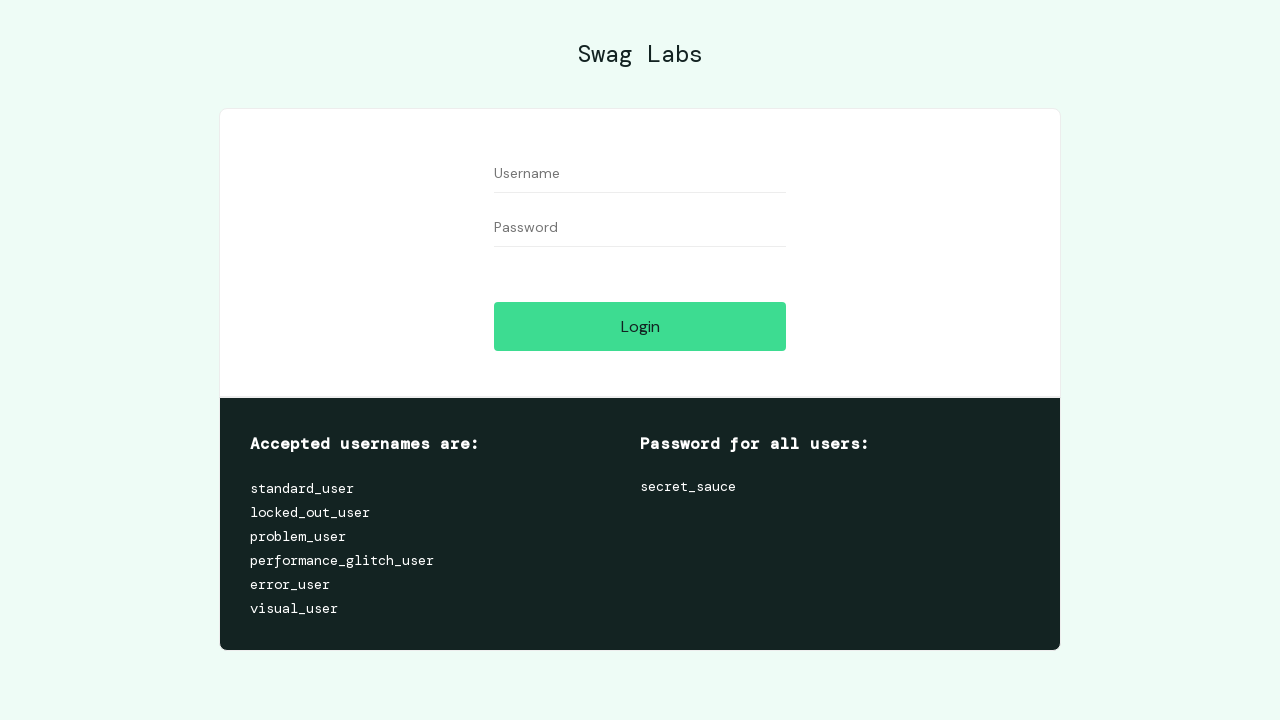

Filled username field with 'standard_user' on #user-name
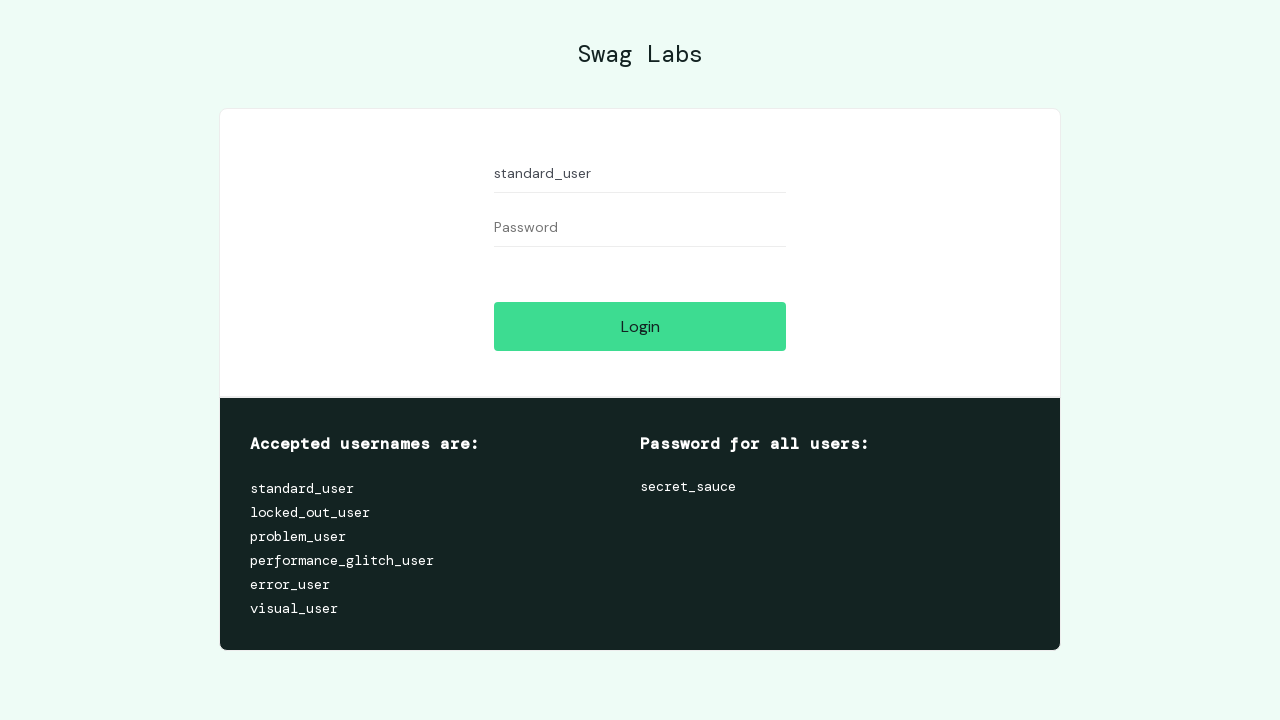

Located password input field
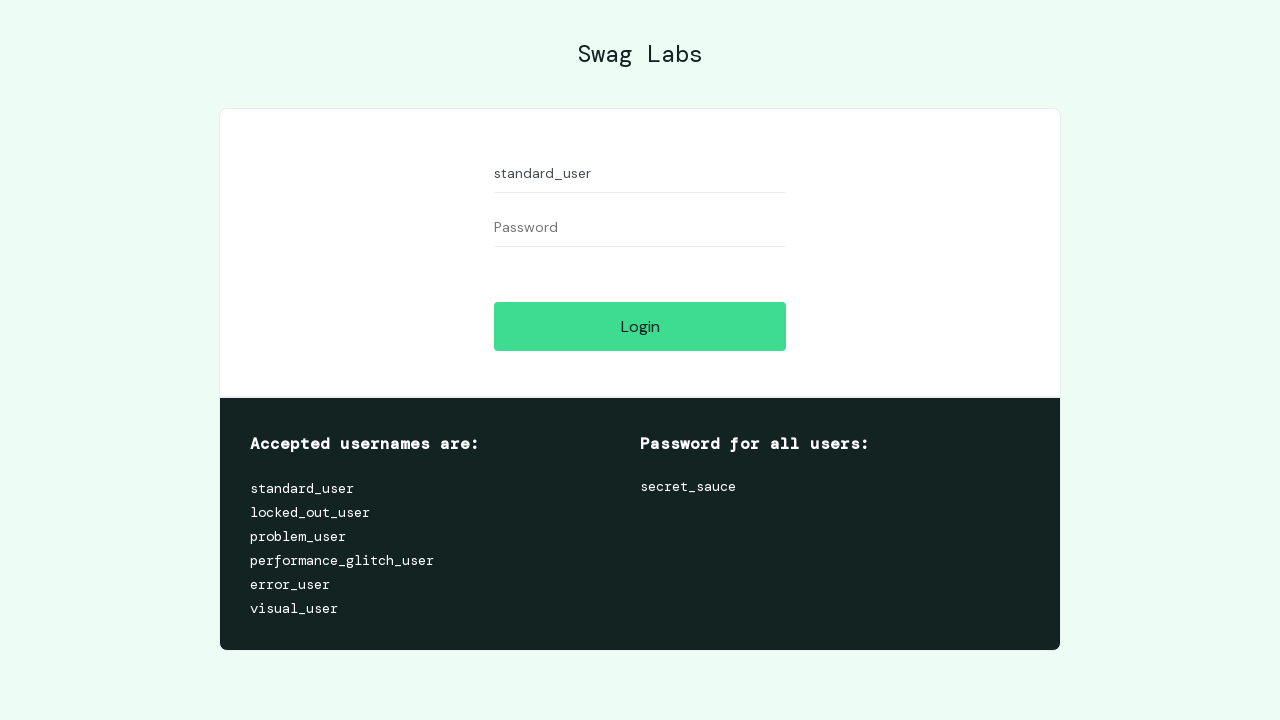

Password field is empty, clicked login button at (640, 326) on #login-button
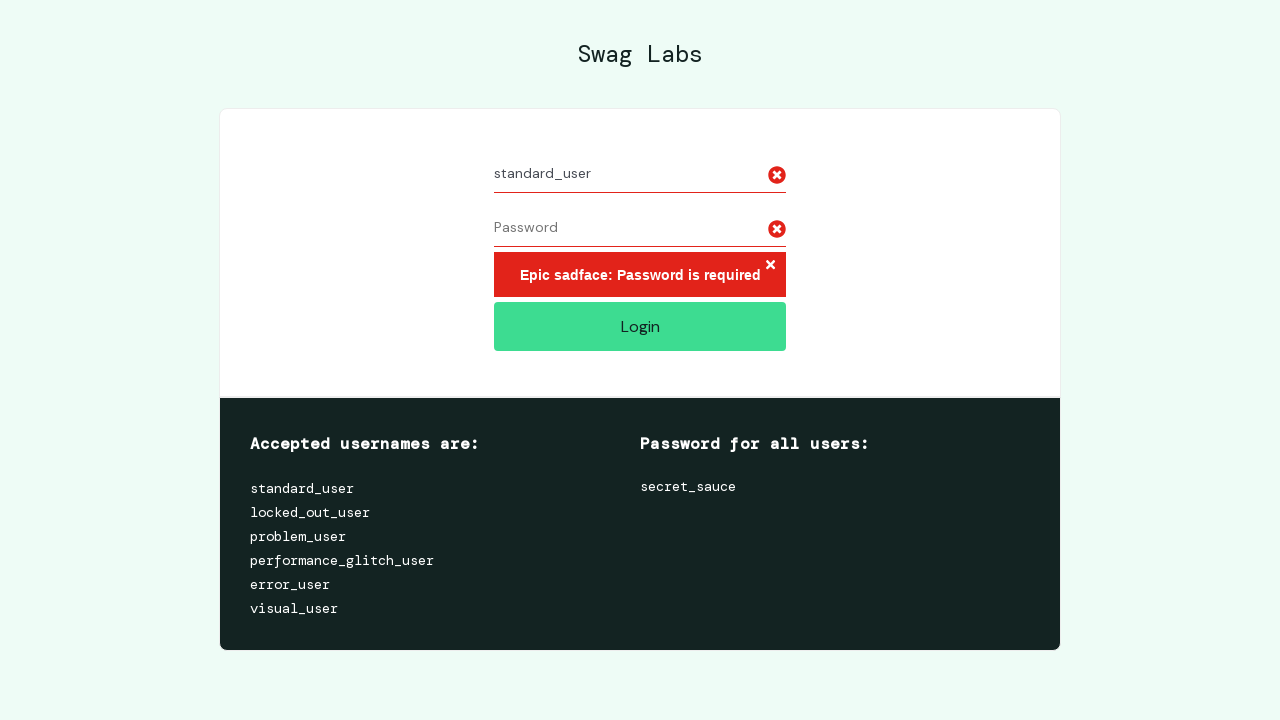

Located error message element
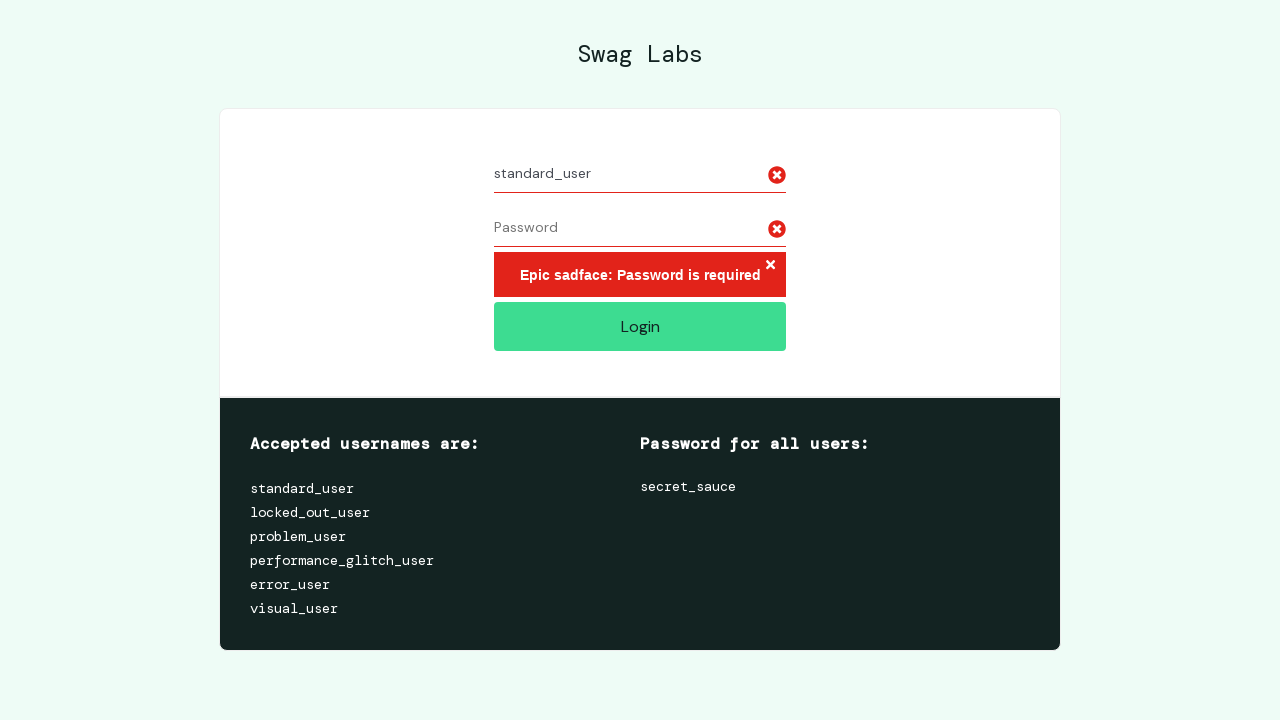

Verified 'Epic sadface: Password is required' error message is displayed
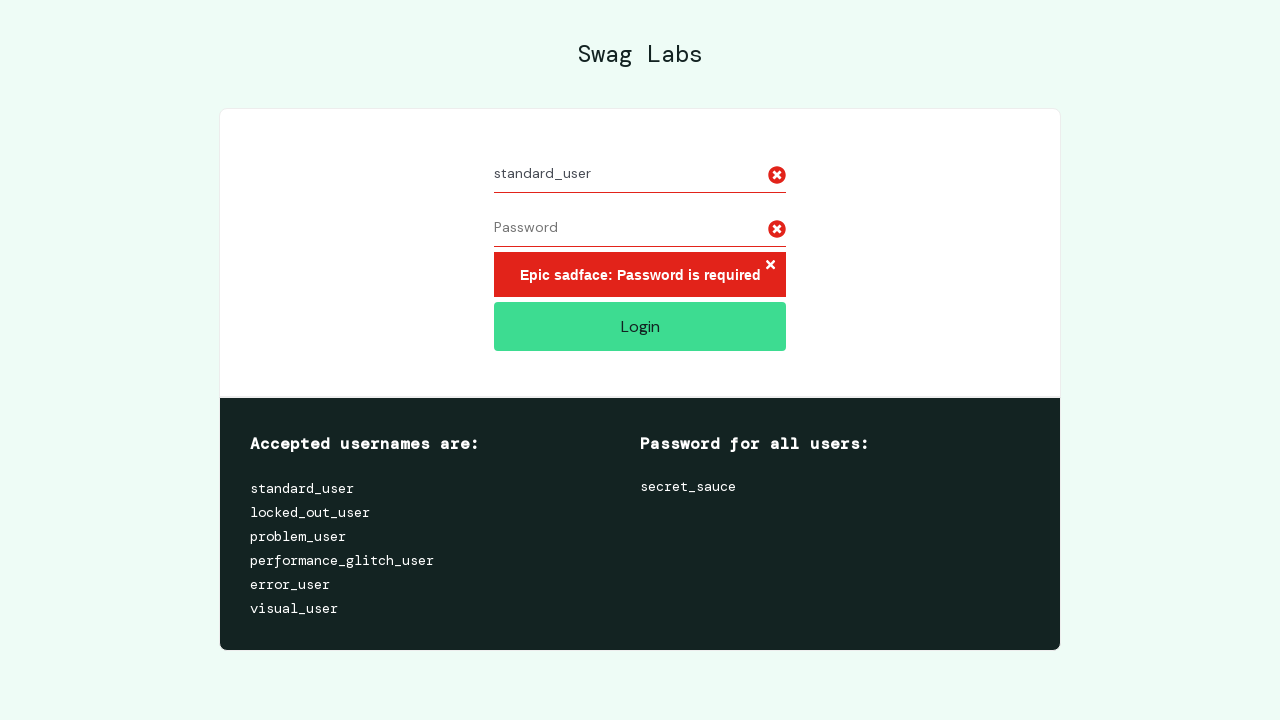

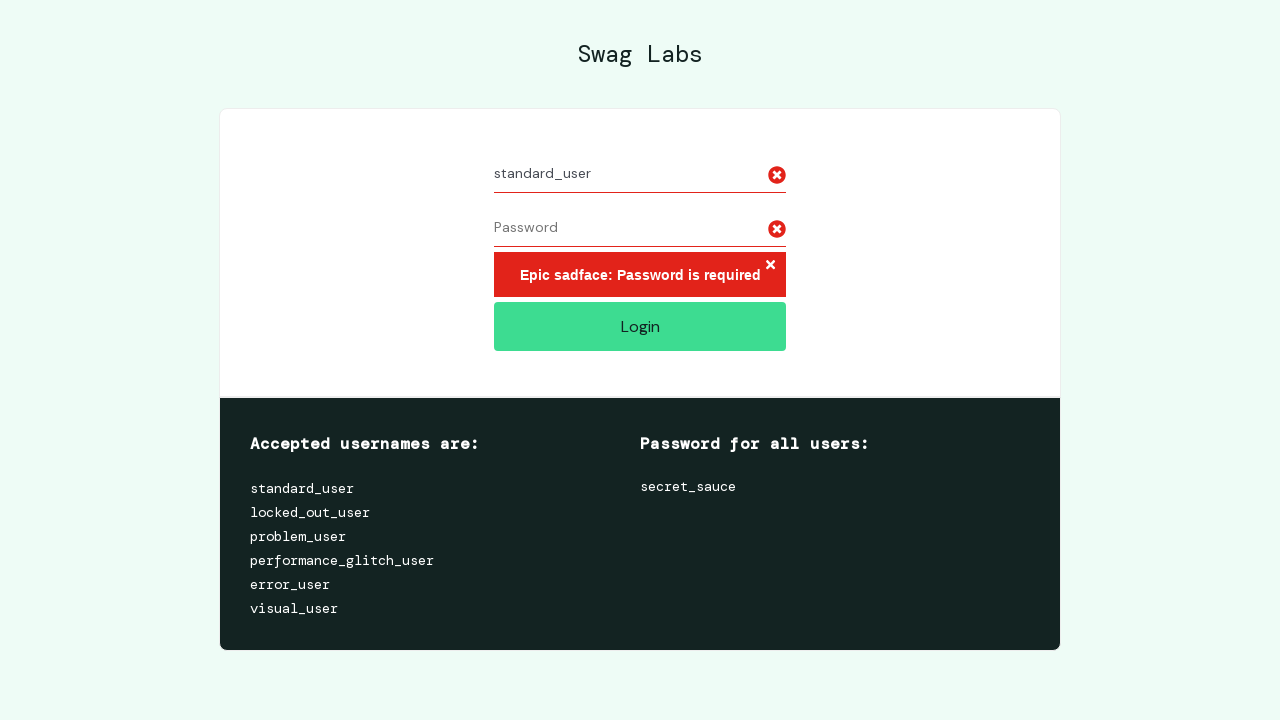